Tests checkbox functionality on a registration form by clicking three different checkboxes and verifying they are displayed and enabled

Starting URL: http://demo.automationtesting.in/Register.html

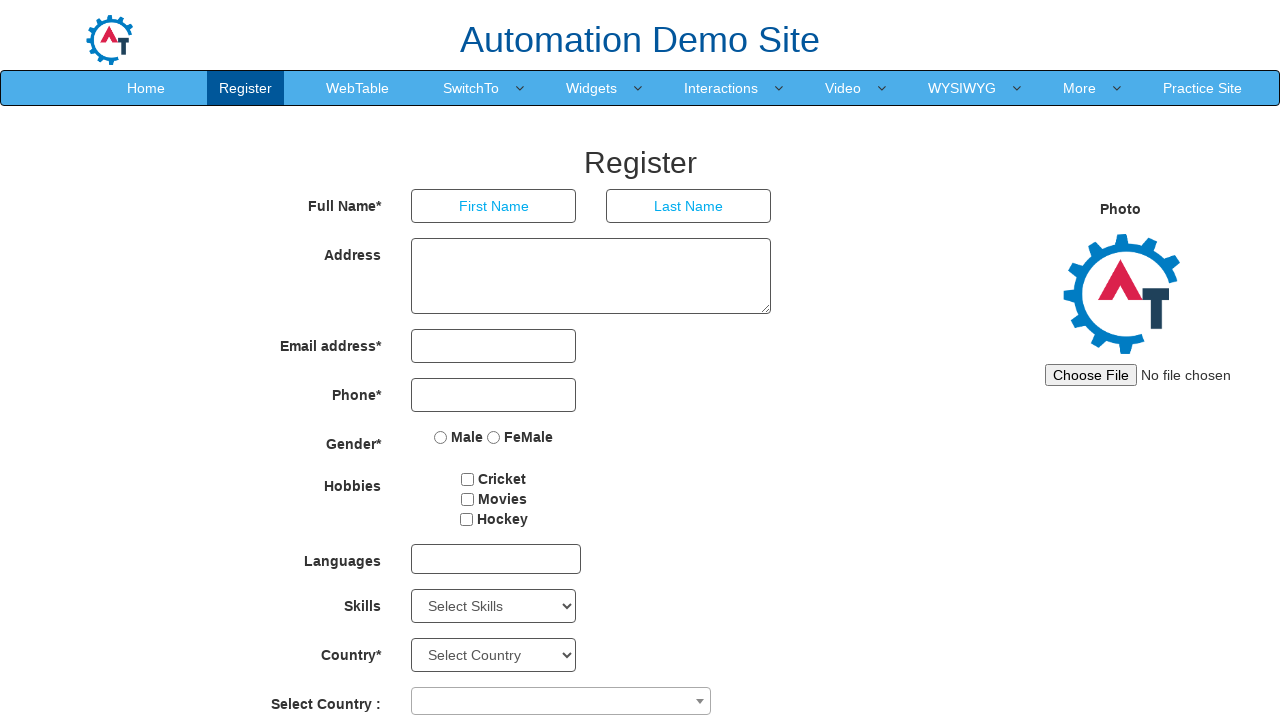

Clicked first checkbox at (468, 479) on #checkbox1
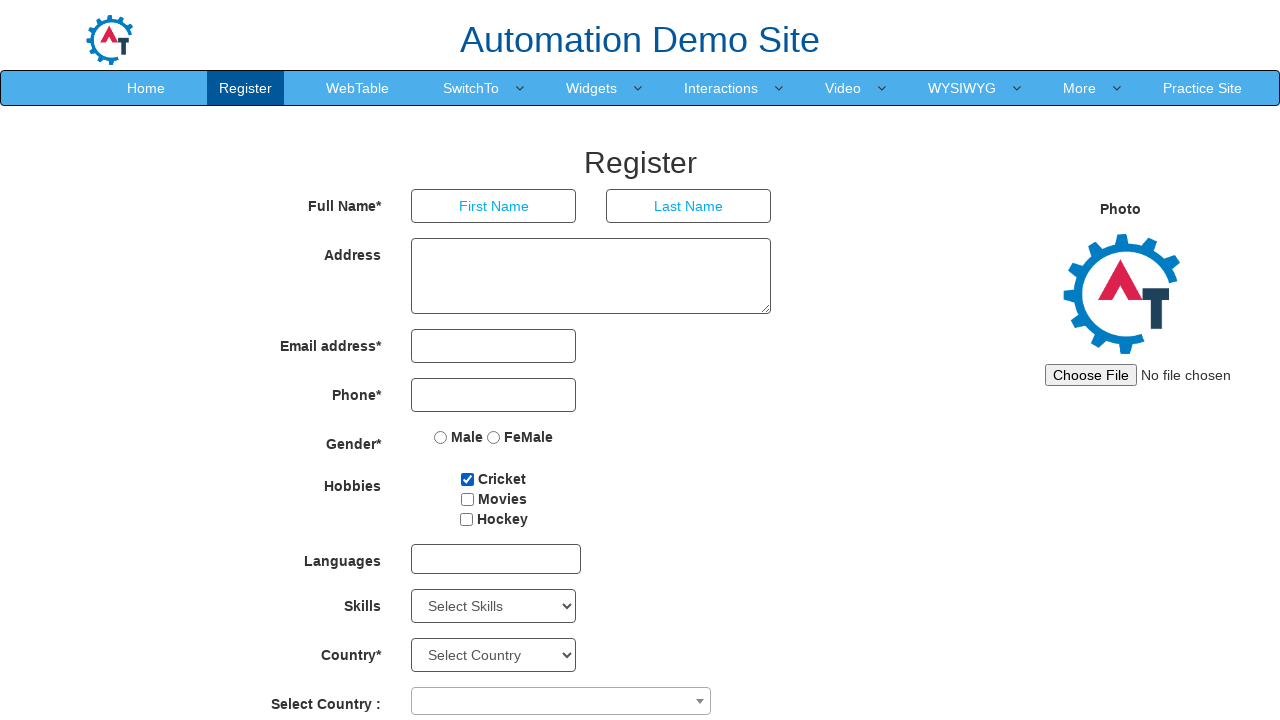

Verified first checkbox is visible
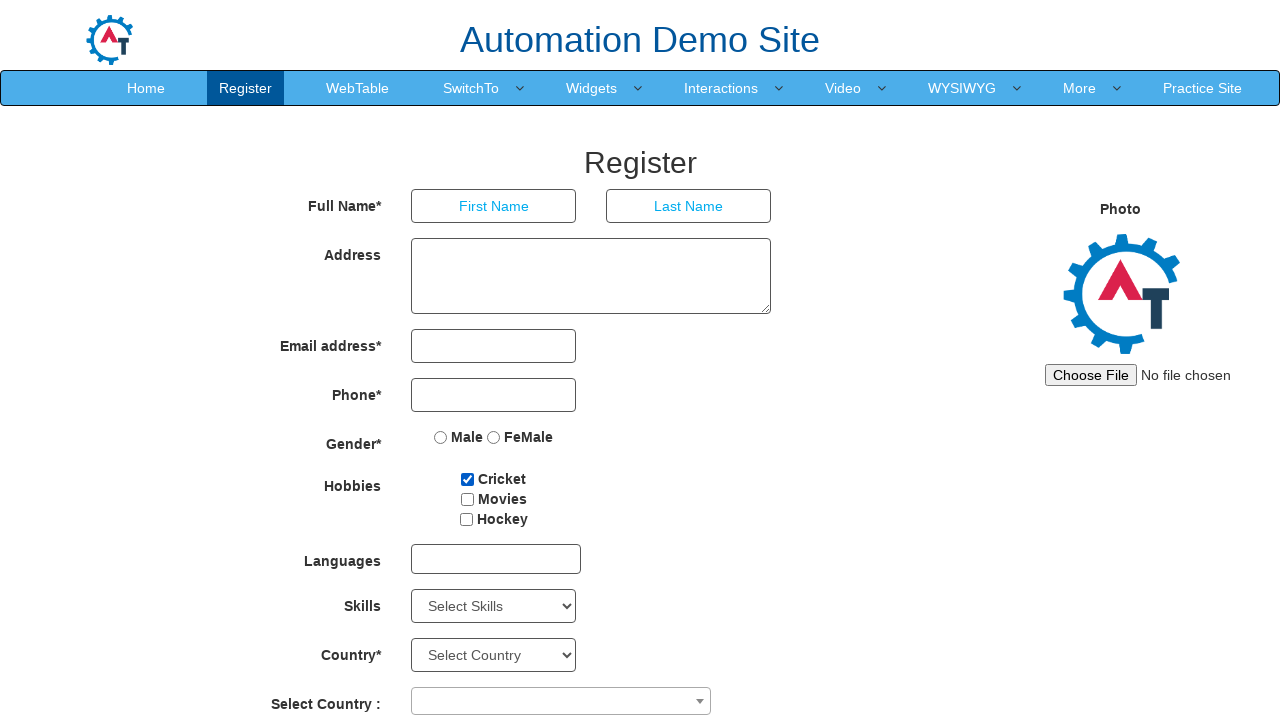

Clicked second checkbox at (467, 499) on #checkbox2
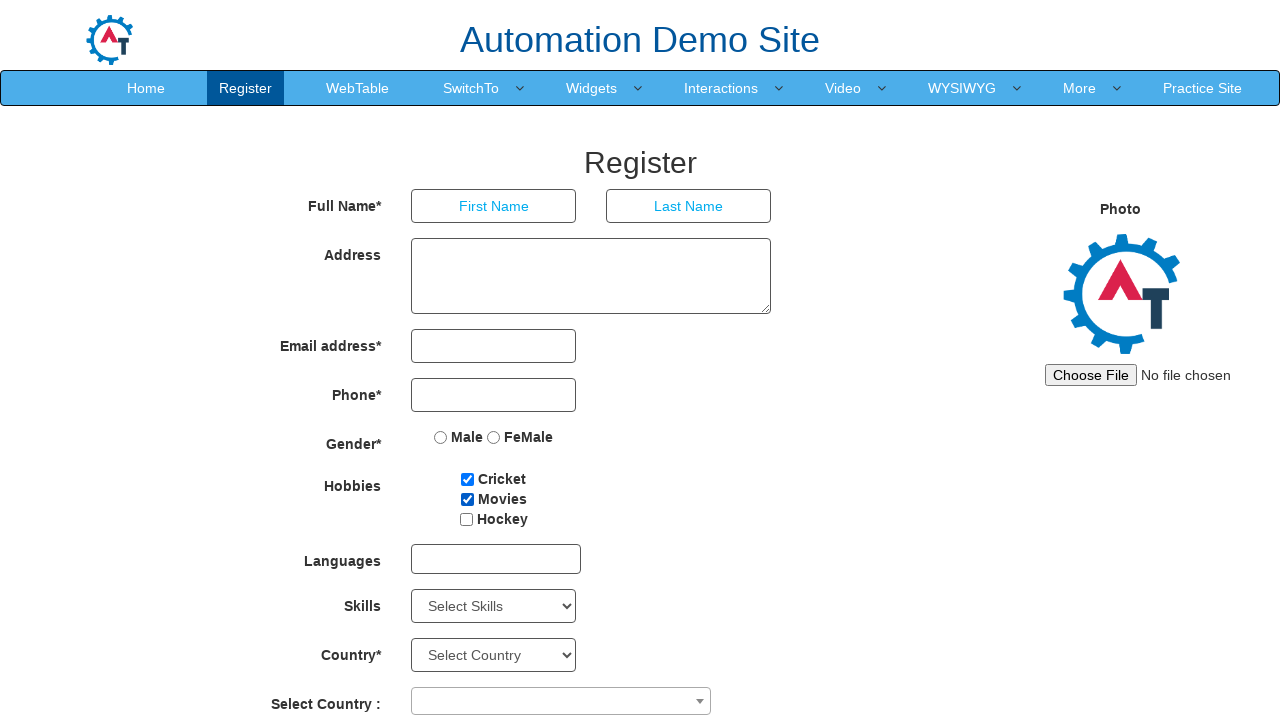

Verified second checkbox is visible
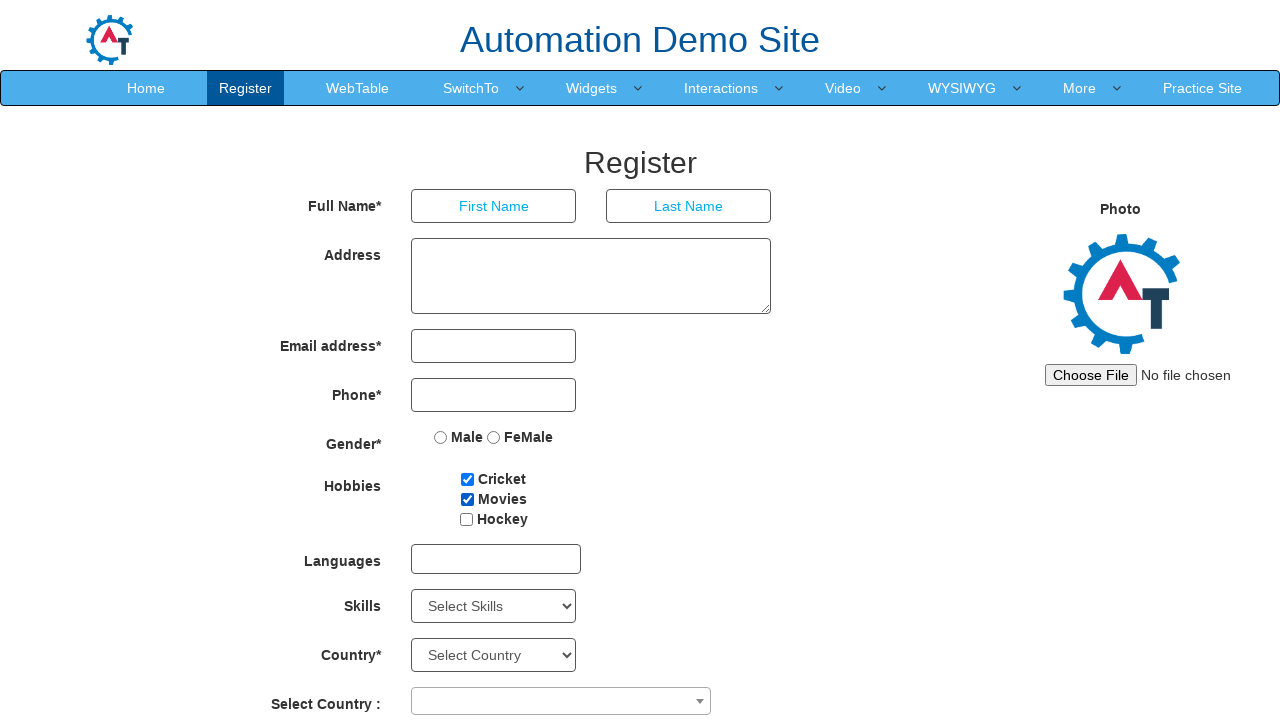

Clicked third checkbox at (466, 519) on #checkbox3
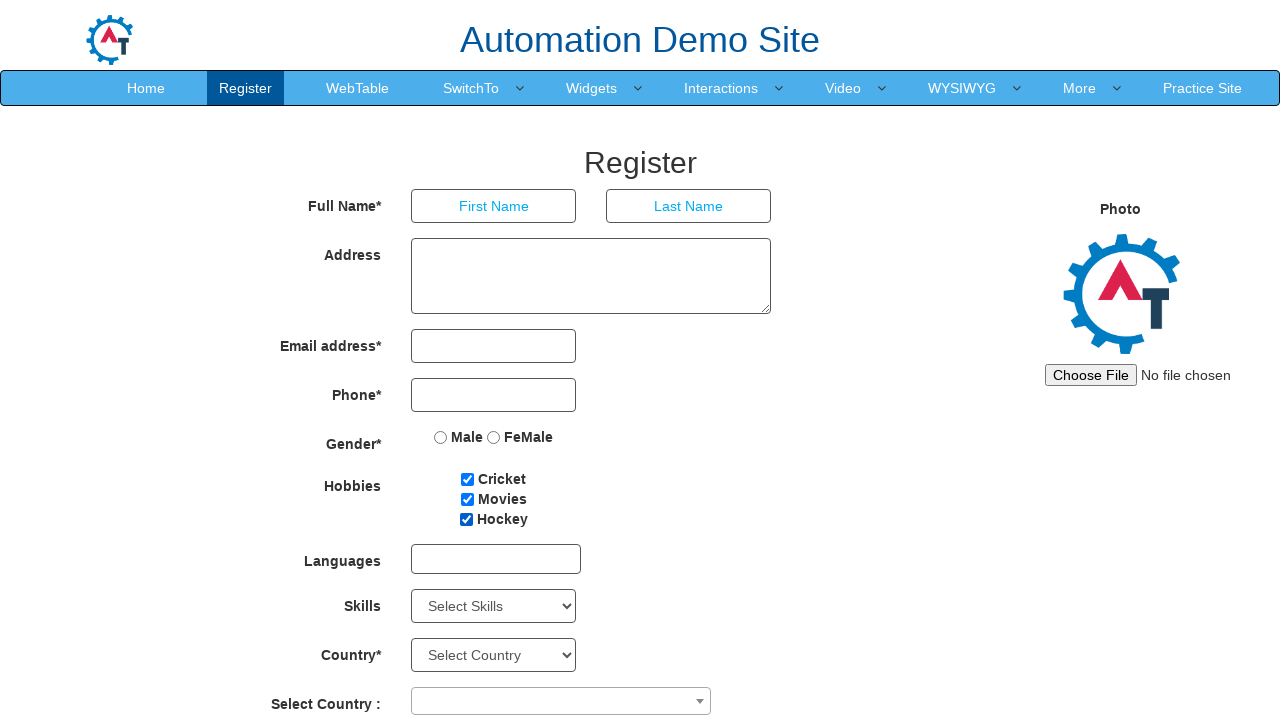

Verified third checkbox is visible
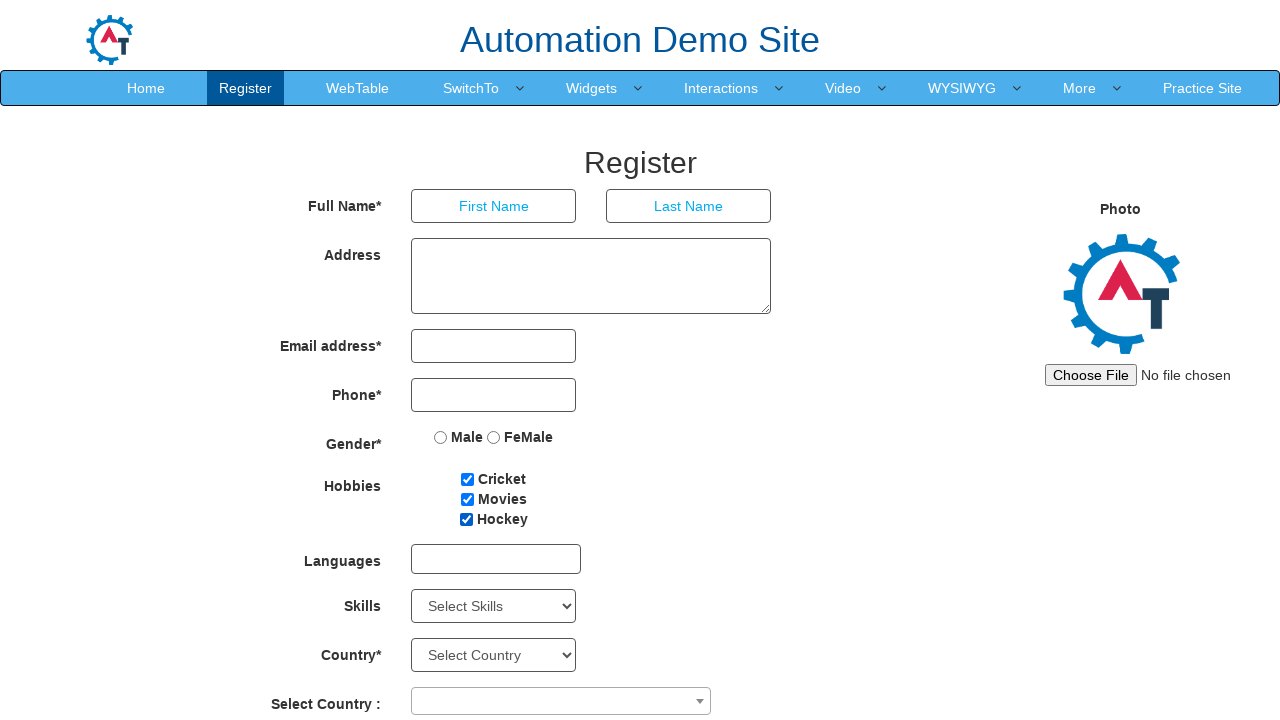

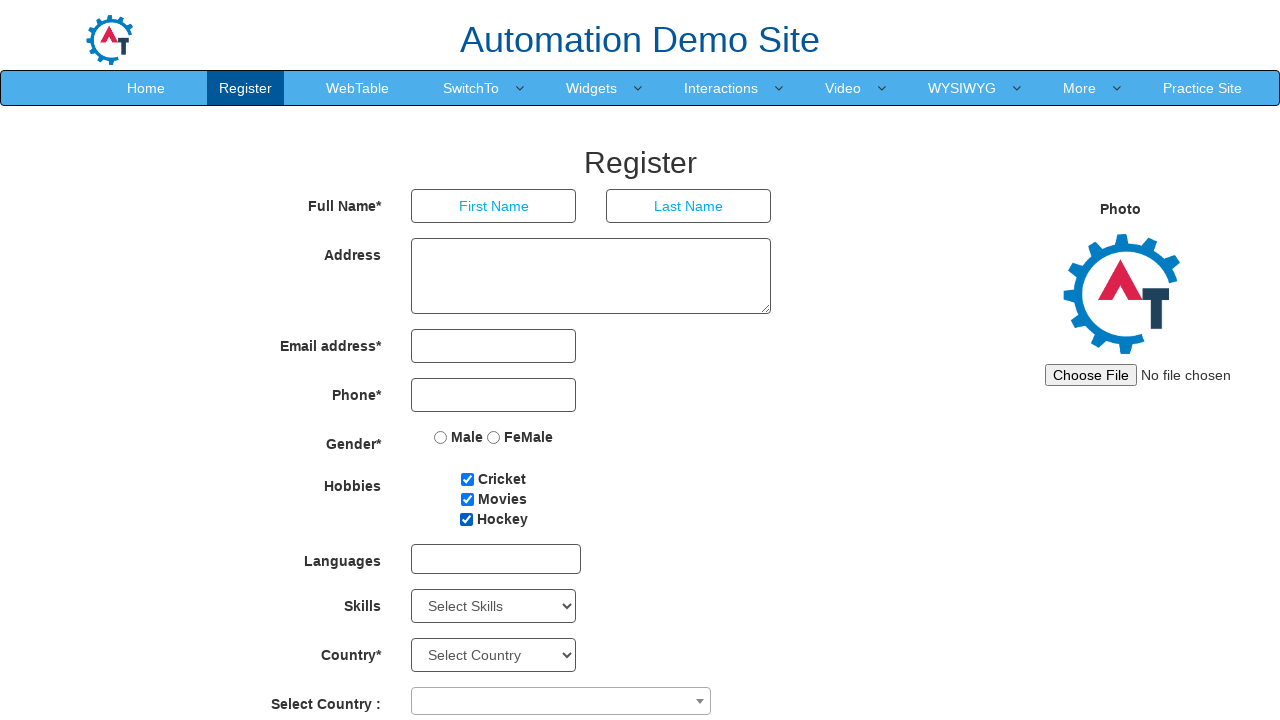